Demonstrates injecting jQuery and jquery-growl library into a page, then displays various growl notification types (standard, error, notice, warning) using JavaScript execution.

Starting URL: http://freecrm.com/

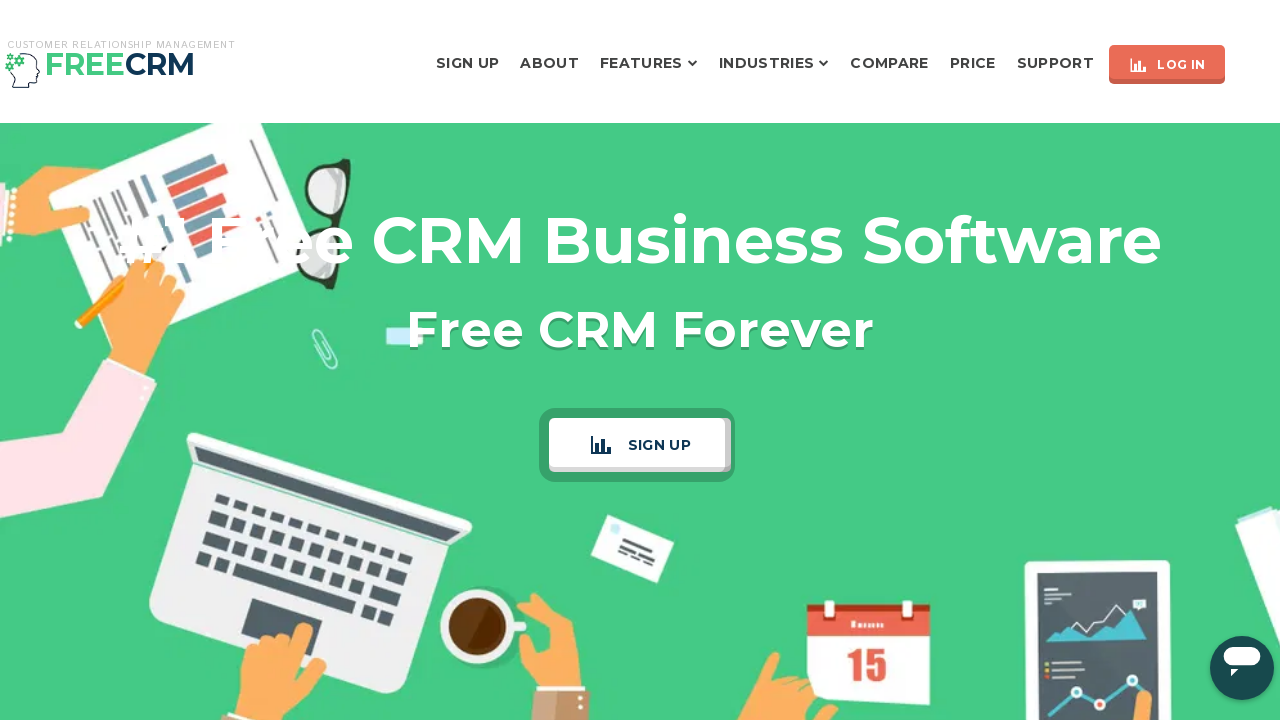

Injected jQuery library into page if not already present
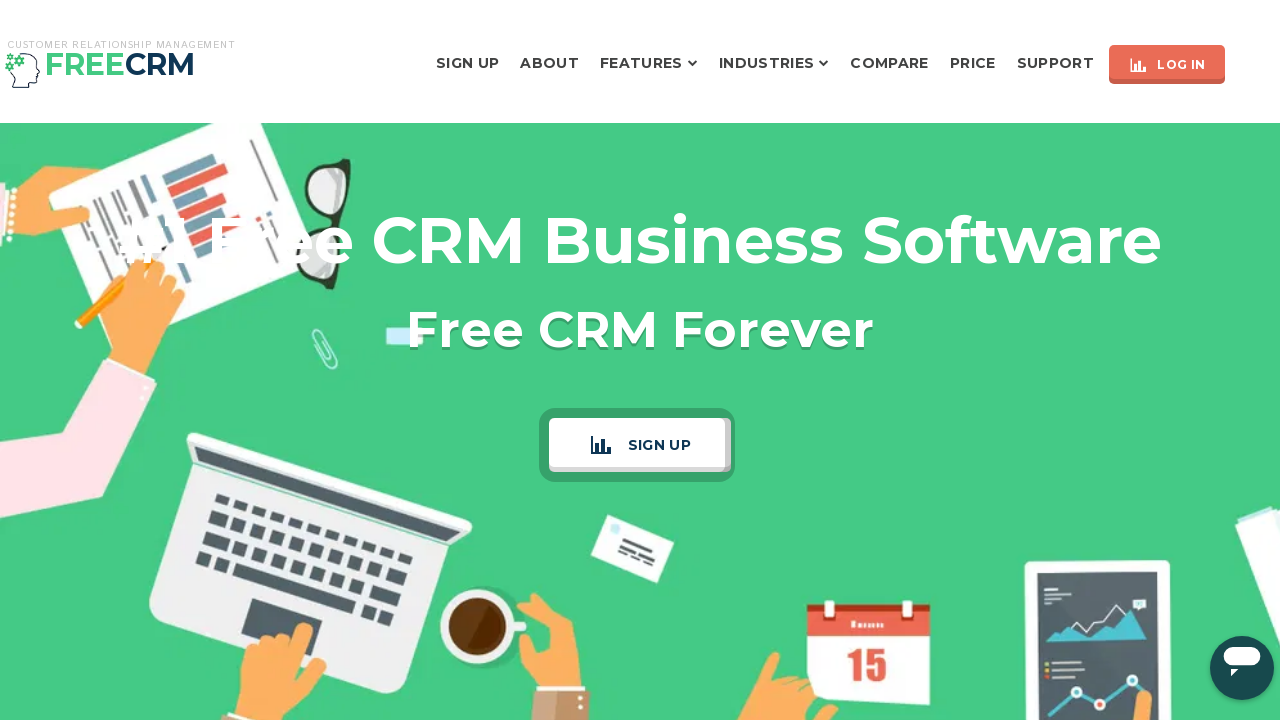

Waited for jQuery to load
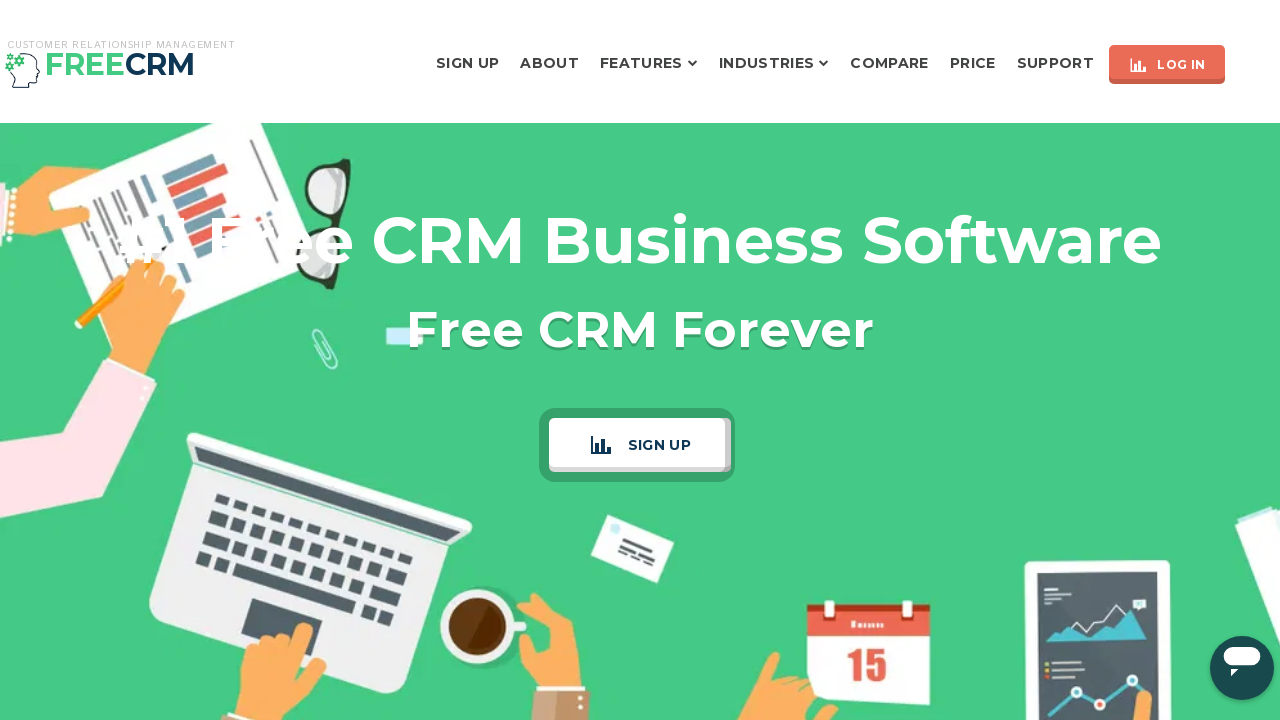

Loaded jquery-growl library
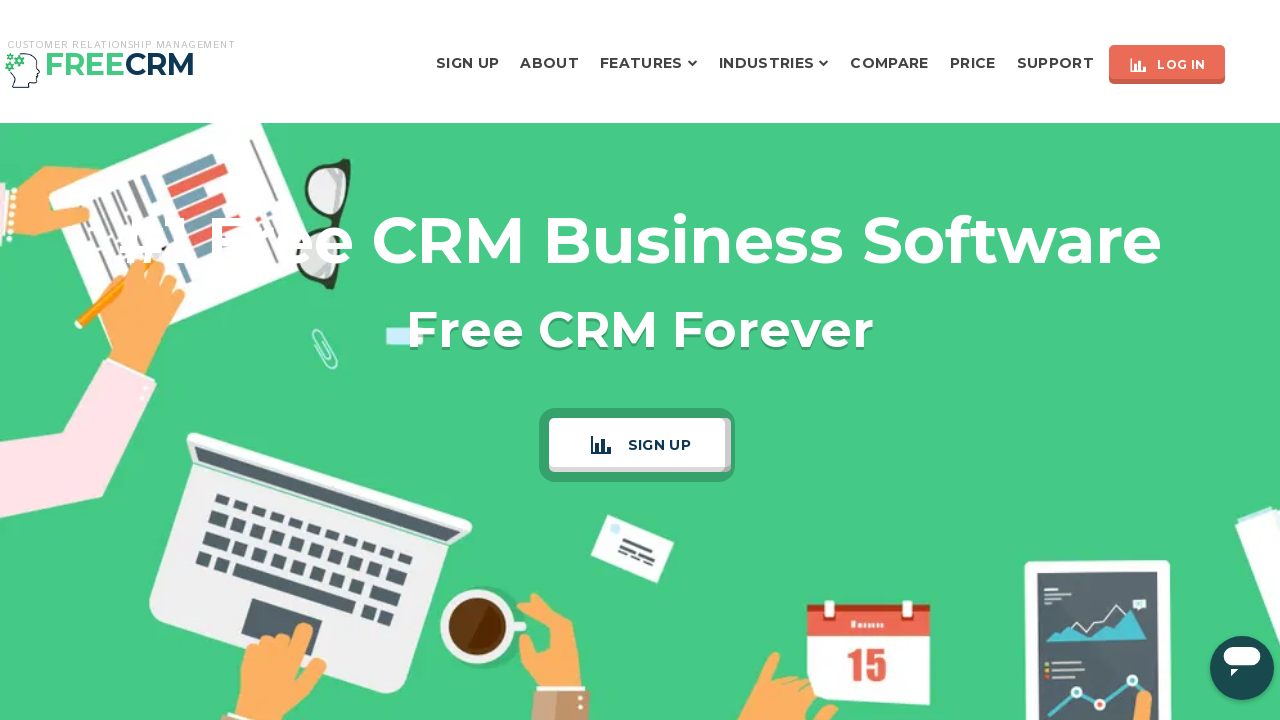

Added jquery-growl CSS styles to page
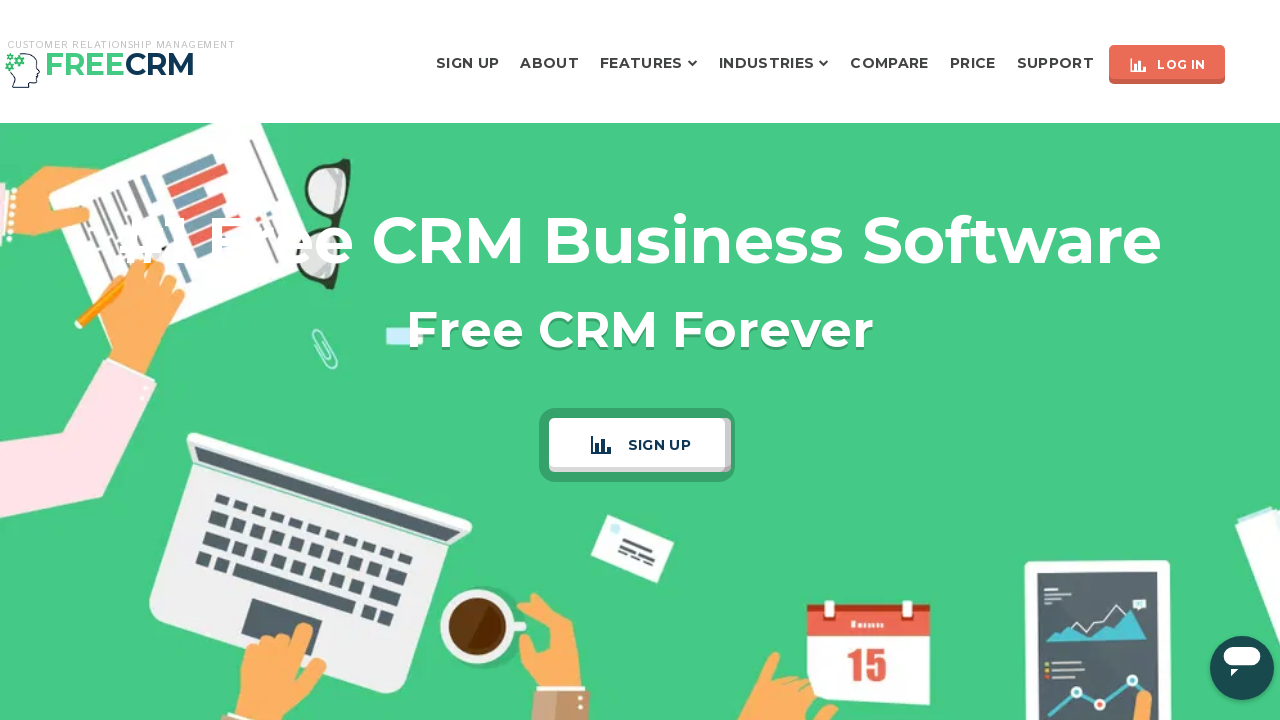

Waited for CSS styles to load
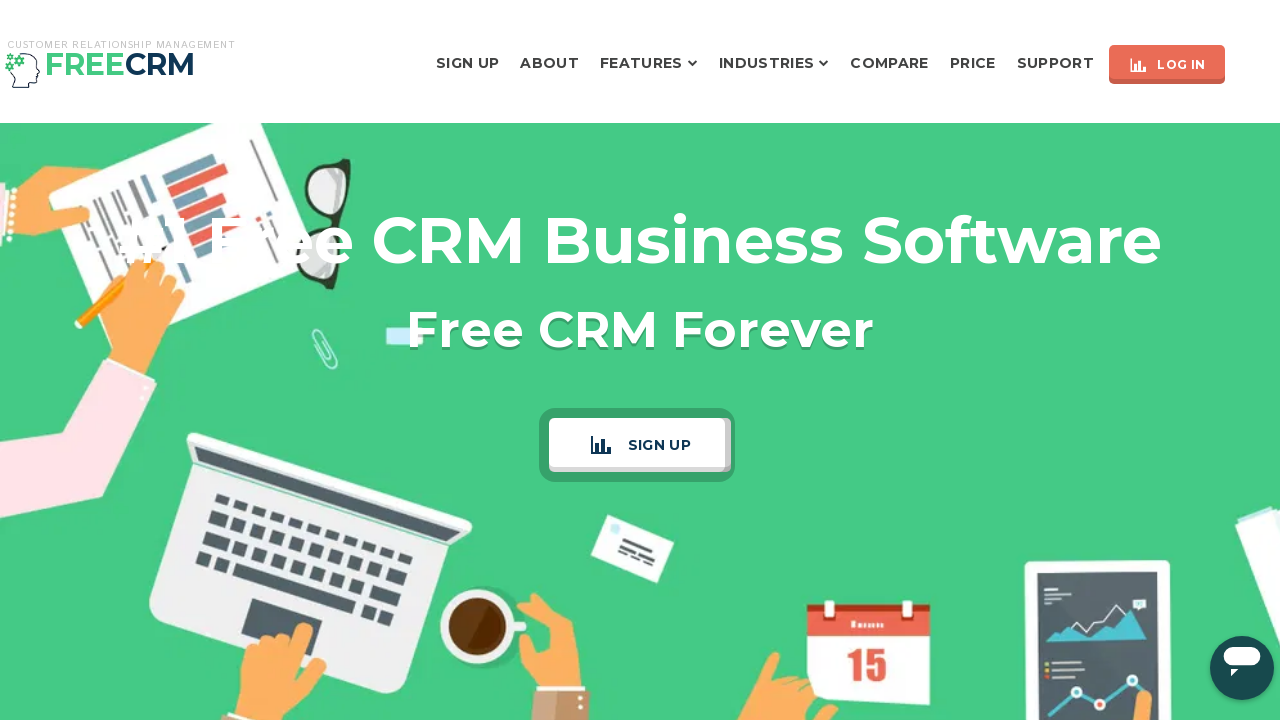

Displayed standard growl notification
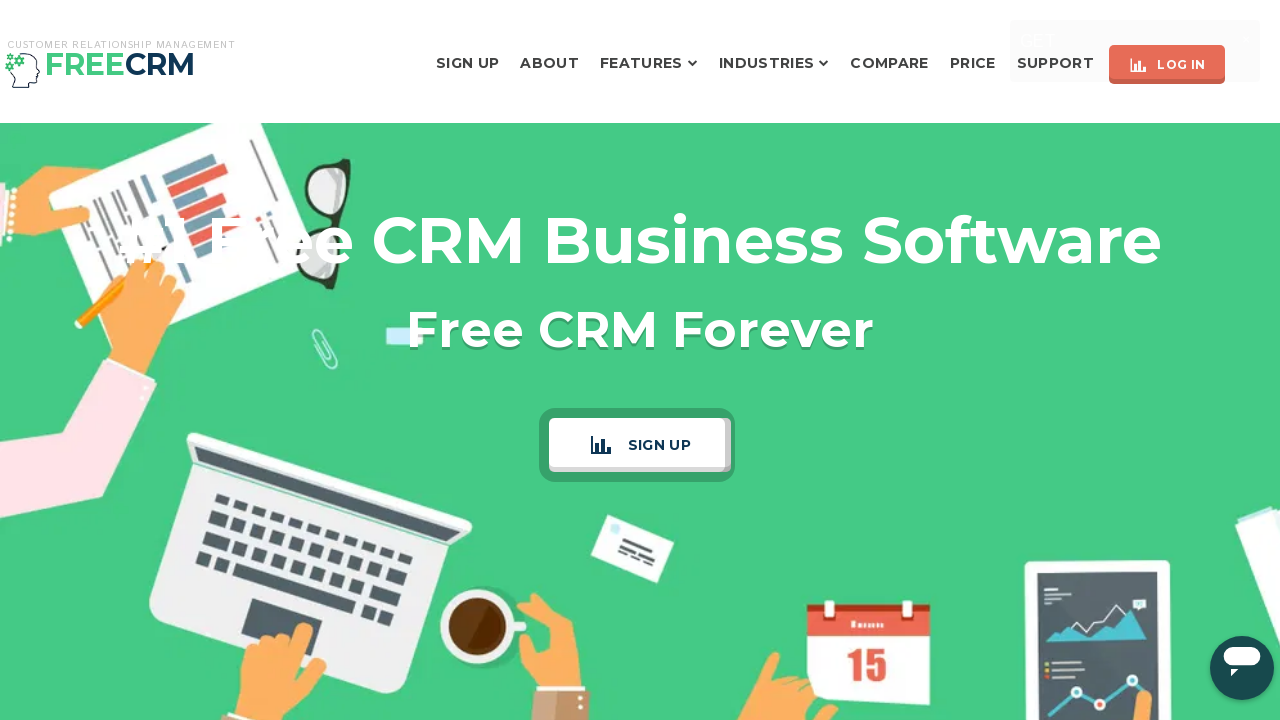

Displayed error growl notification
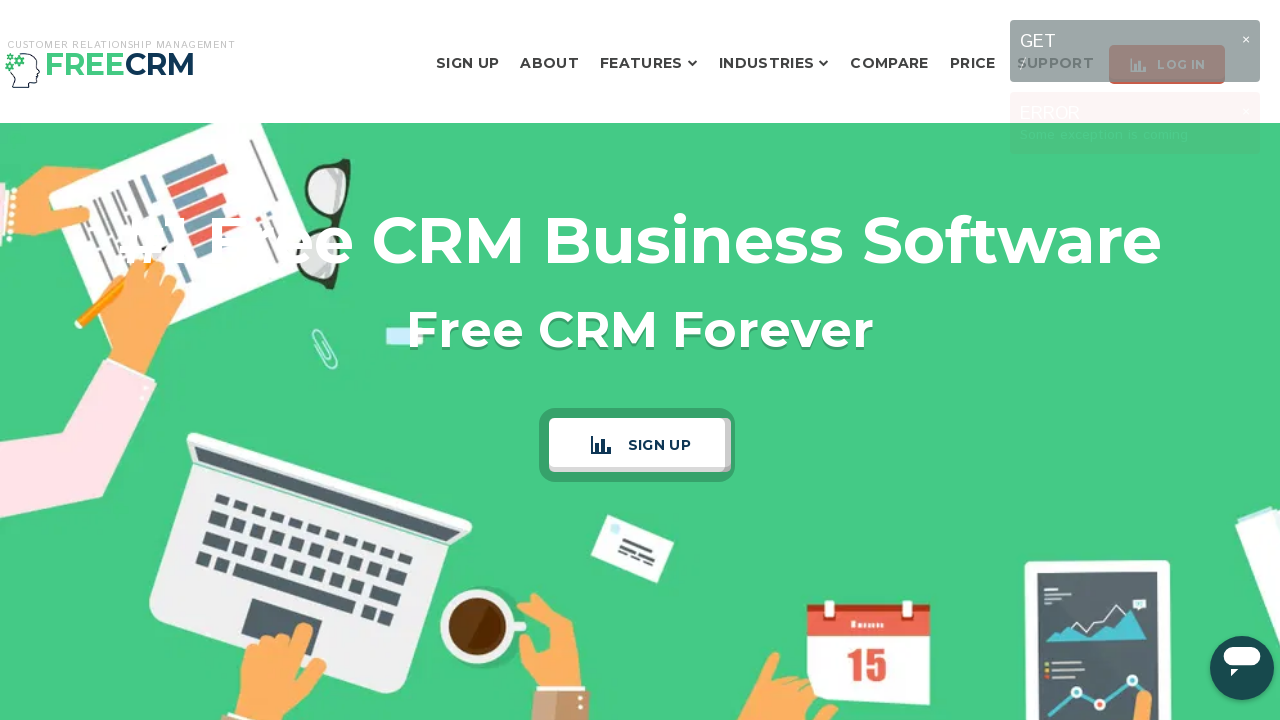

Displayed notice growl notification
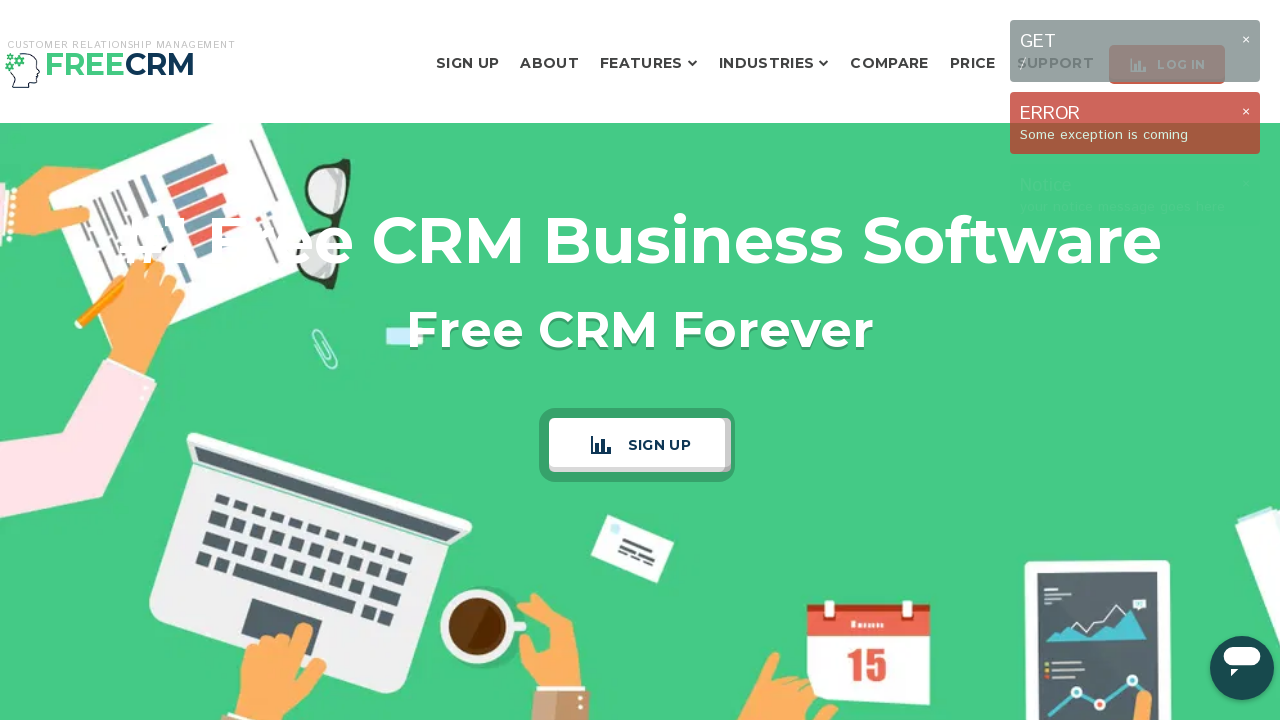

Displayed warning growl notification
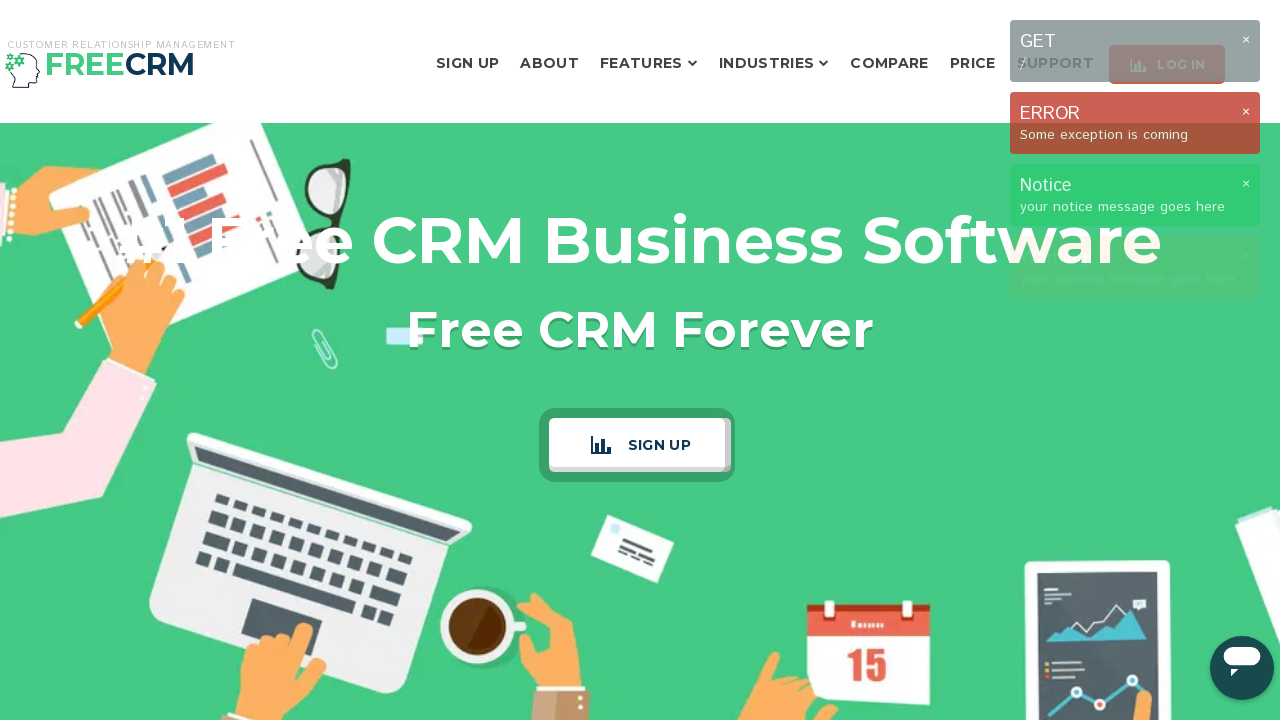

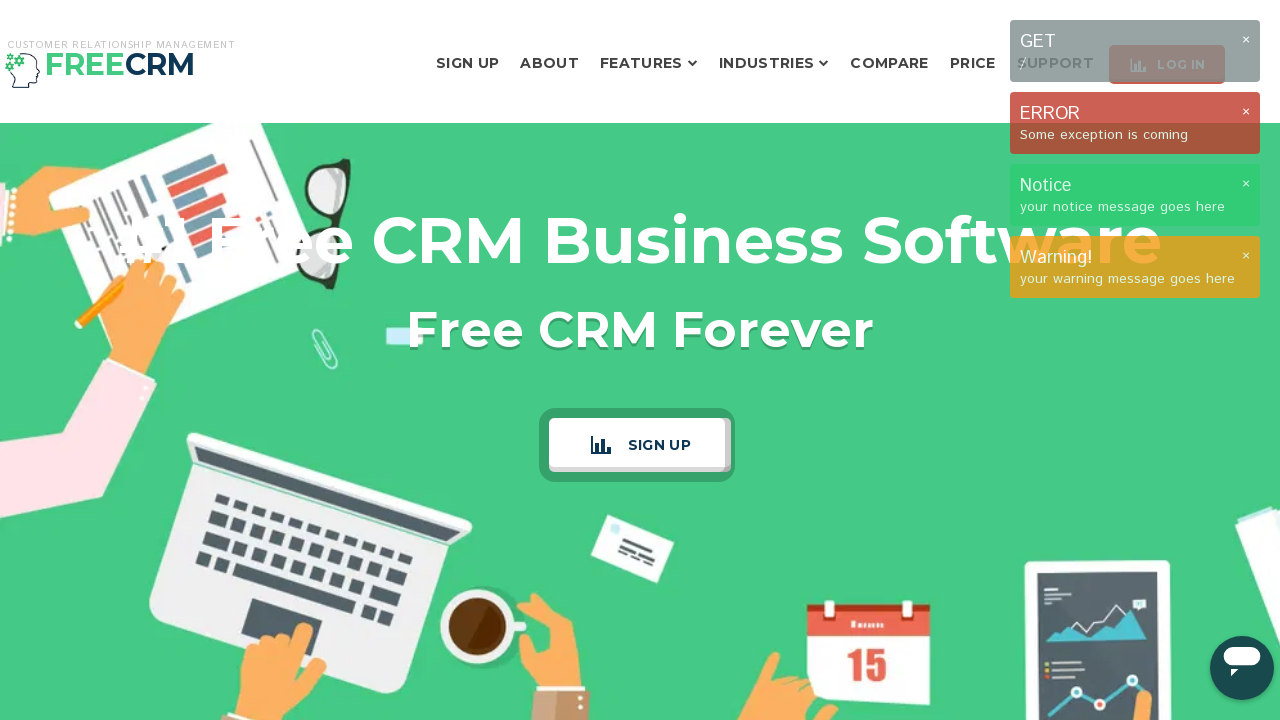